Tests scrolling to footer and clicking Instagram link to navigate to the Slickdeals Instagram page

Starting URL: https://slickdeals.net/

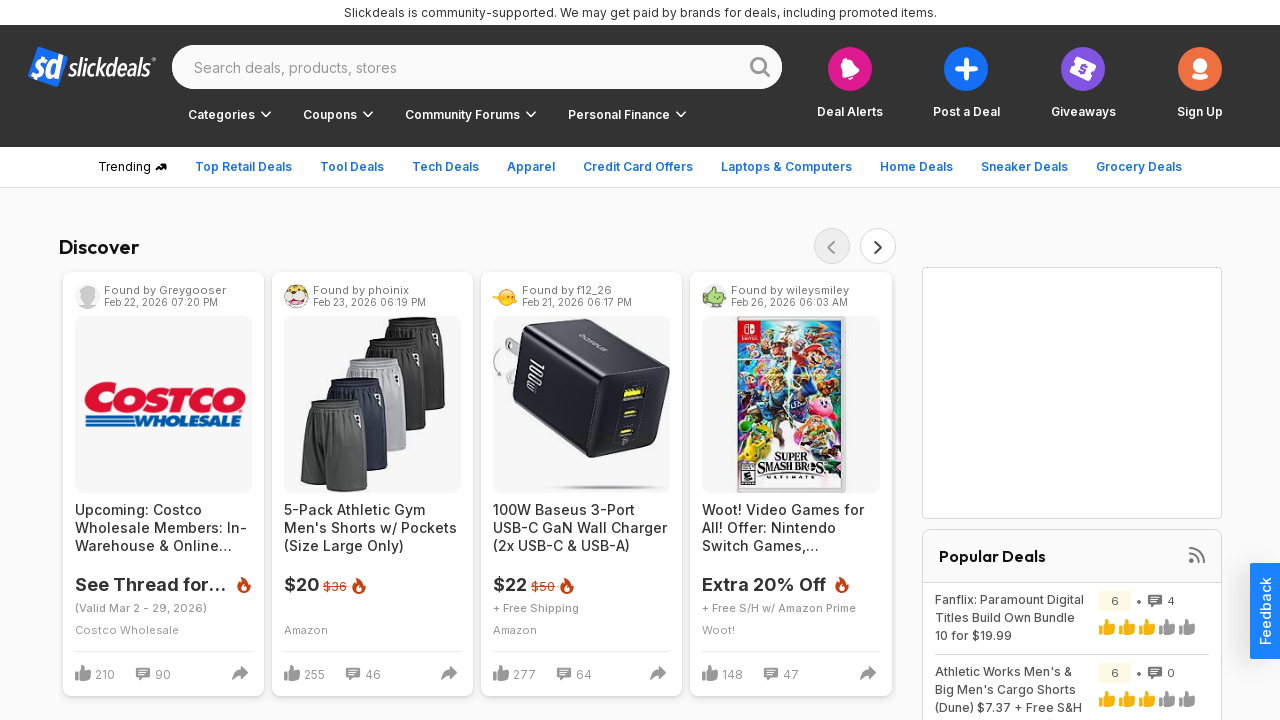

Scrolled to bottom of page to reveal footer
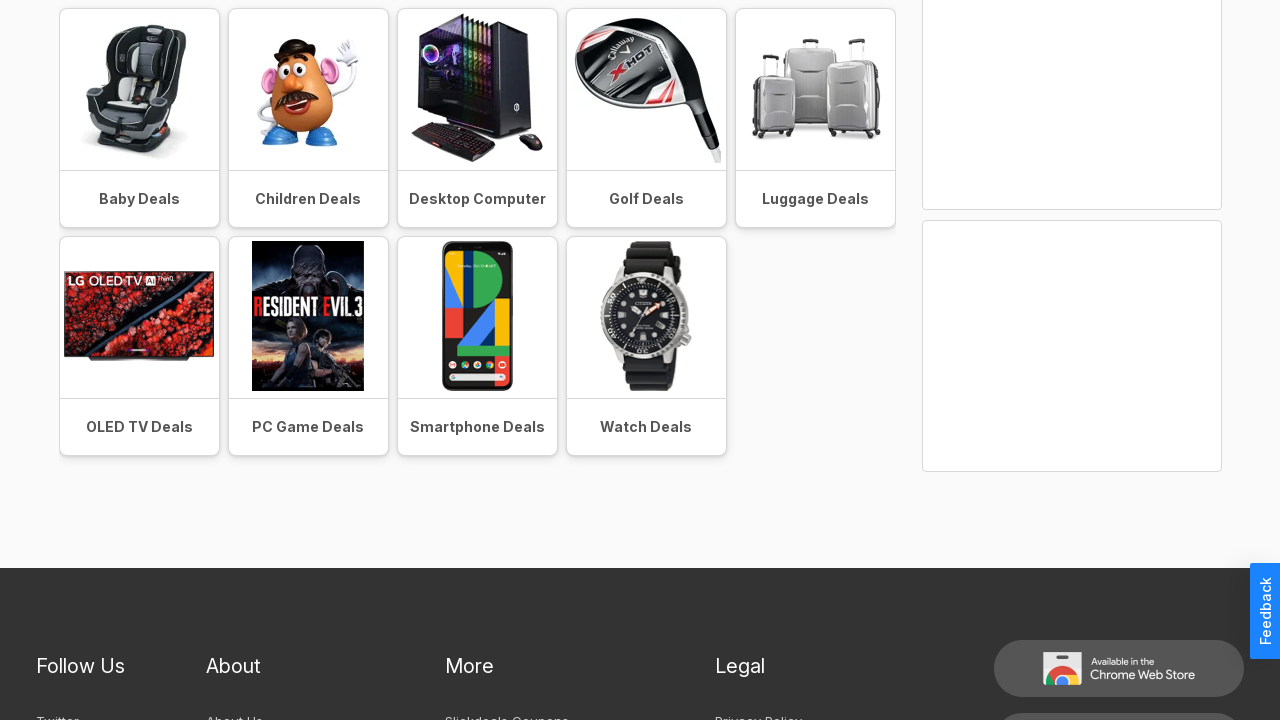

Clicked Instagram link in footer at (67, 499) on a:text('Instagram')
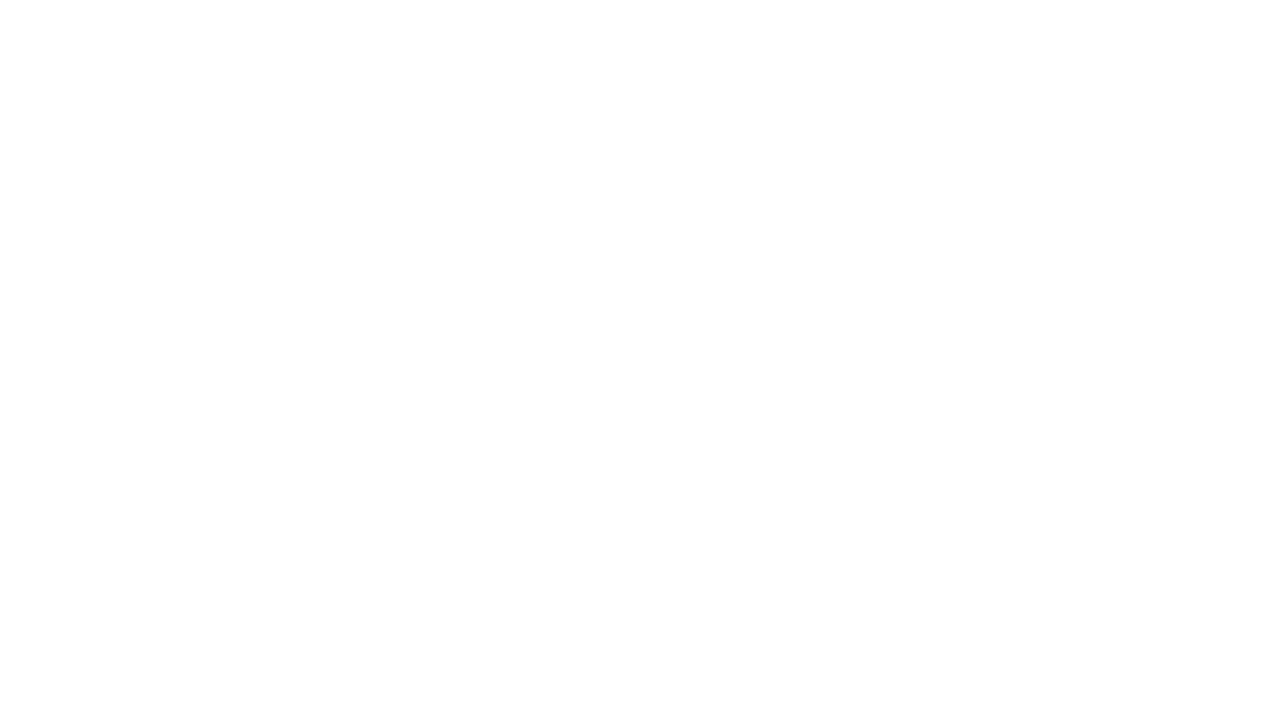

Navigated to Slickdeals Instagram page and waited for network idle
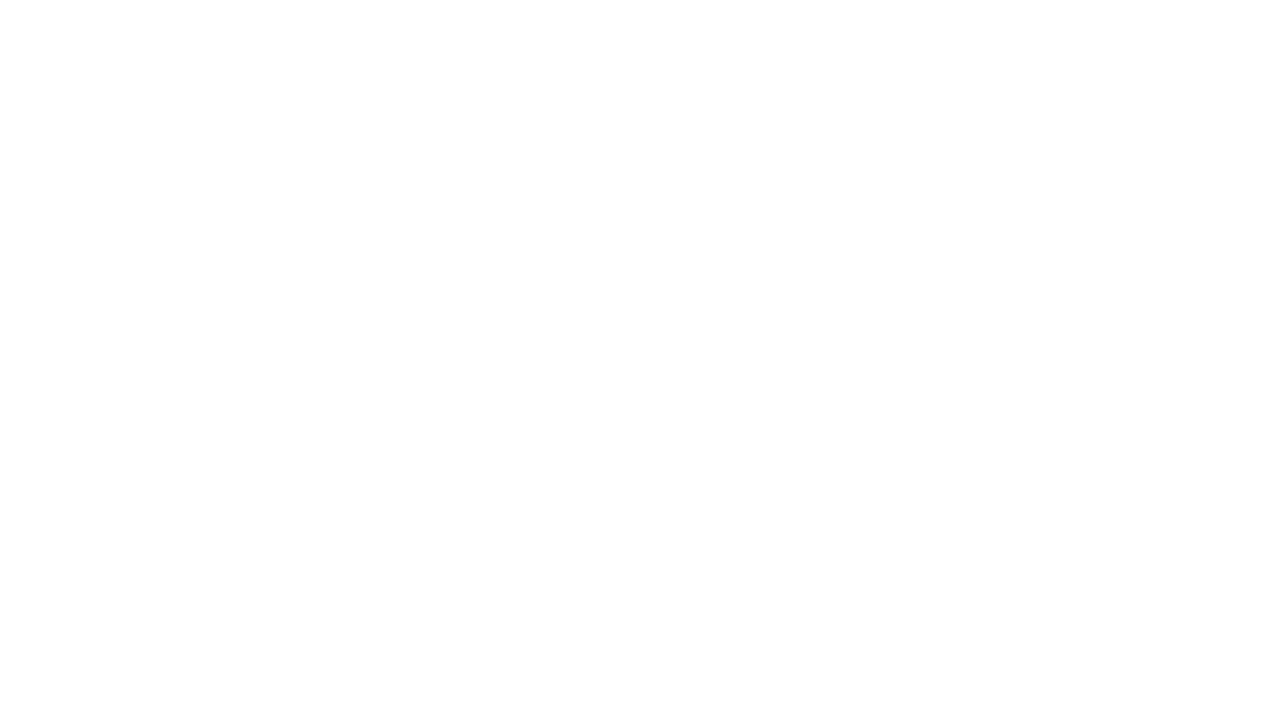

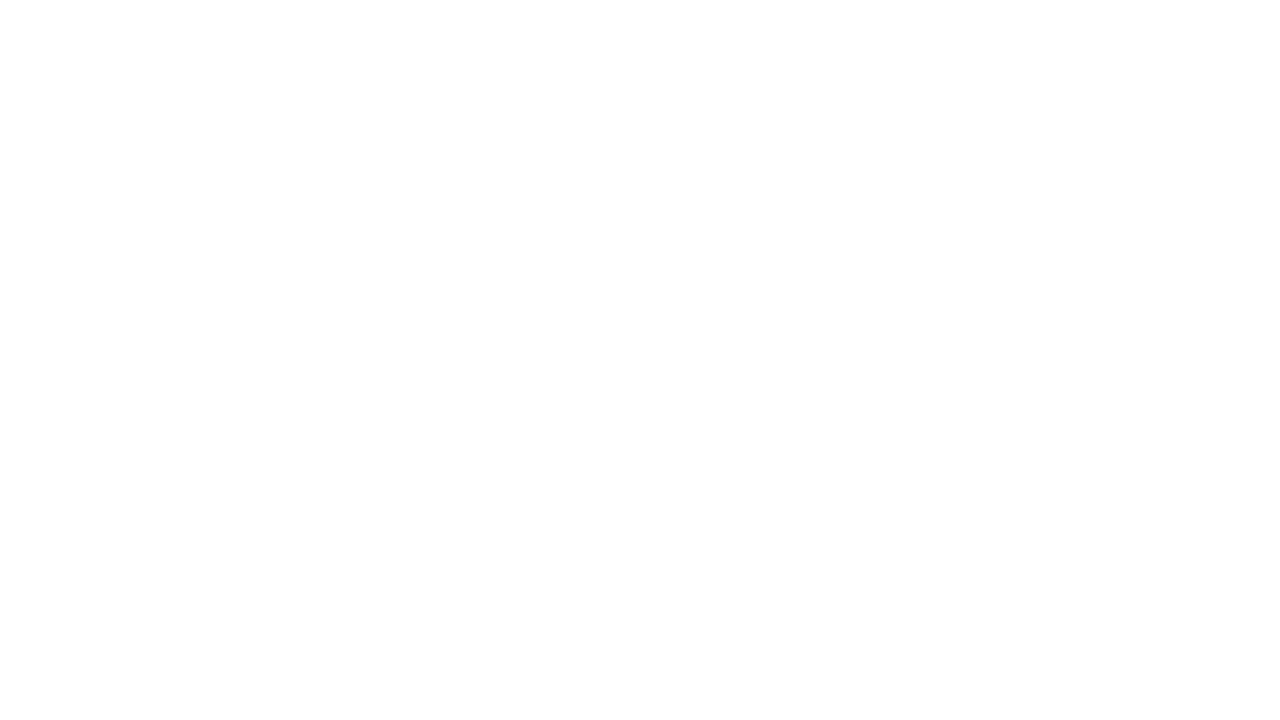